Tests the floating menu page by navigating to it and scrolling down to verify the menu remains visible.

Starting URL: https://the-internet.herokuapp.com/

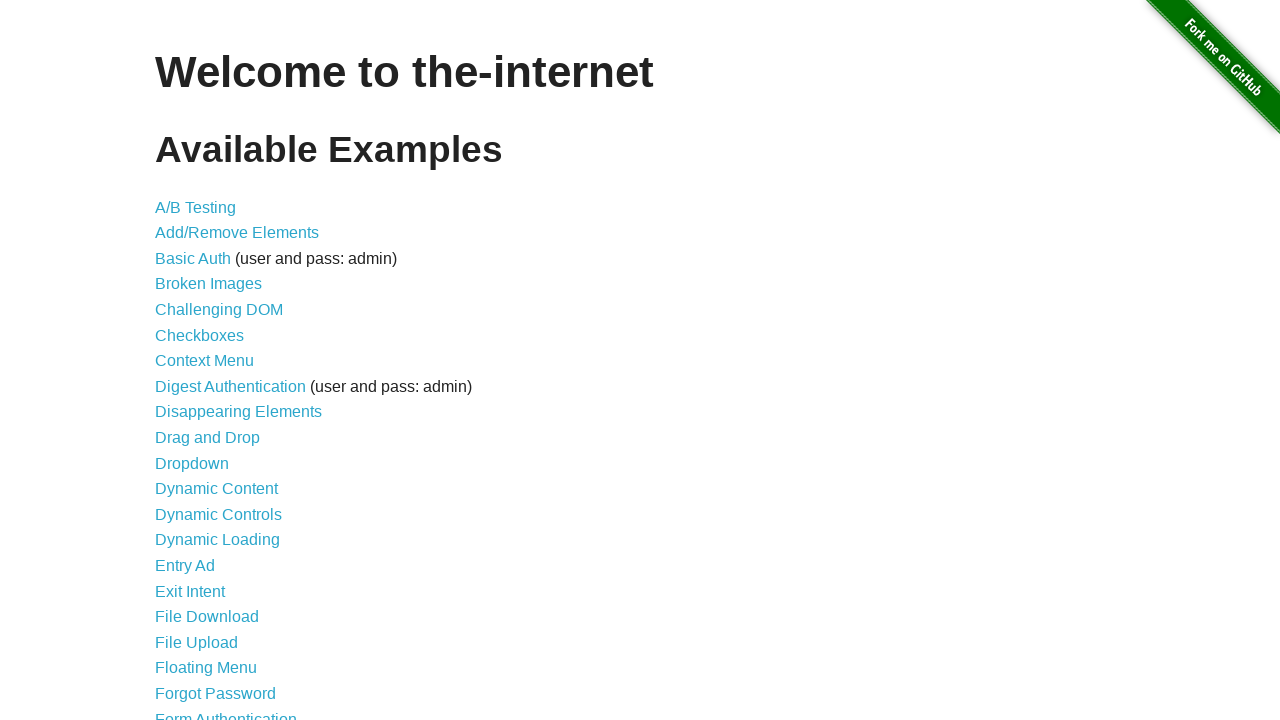

Floating Menu link selector loaded
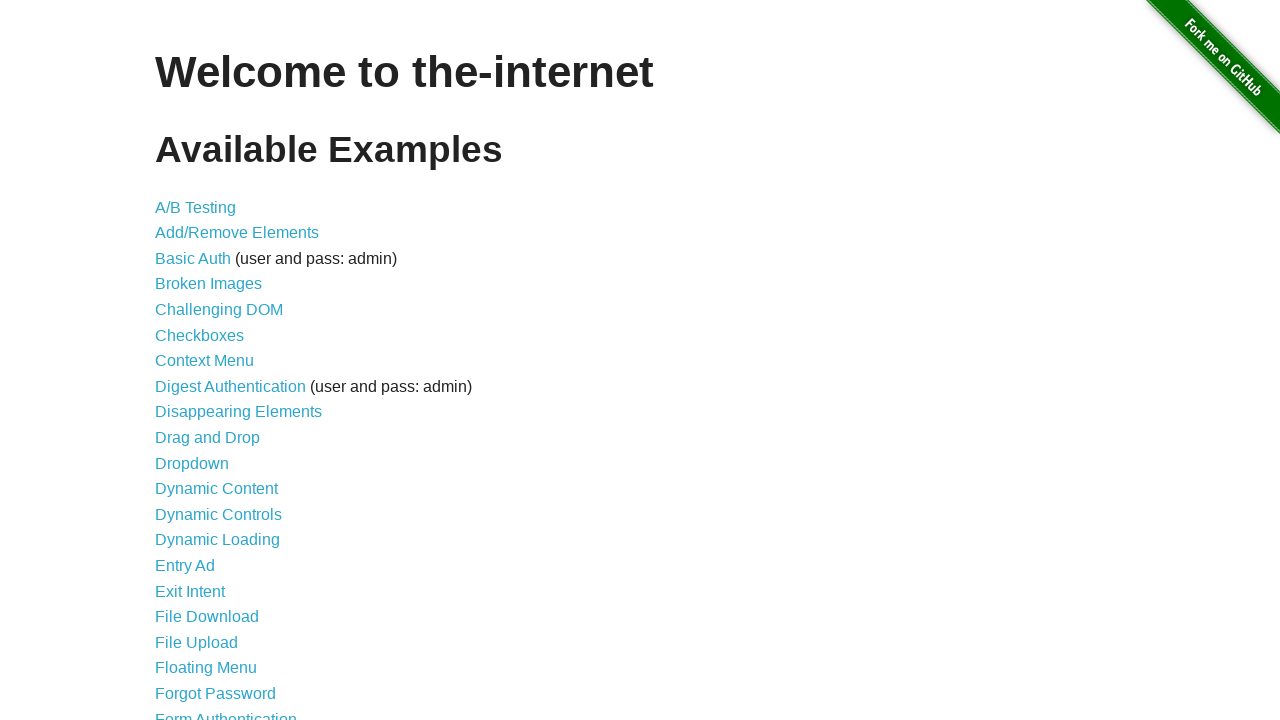

Clicked on Floating Menu link at (206, 668) on a[href='/floating_menu']
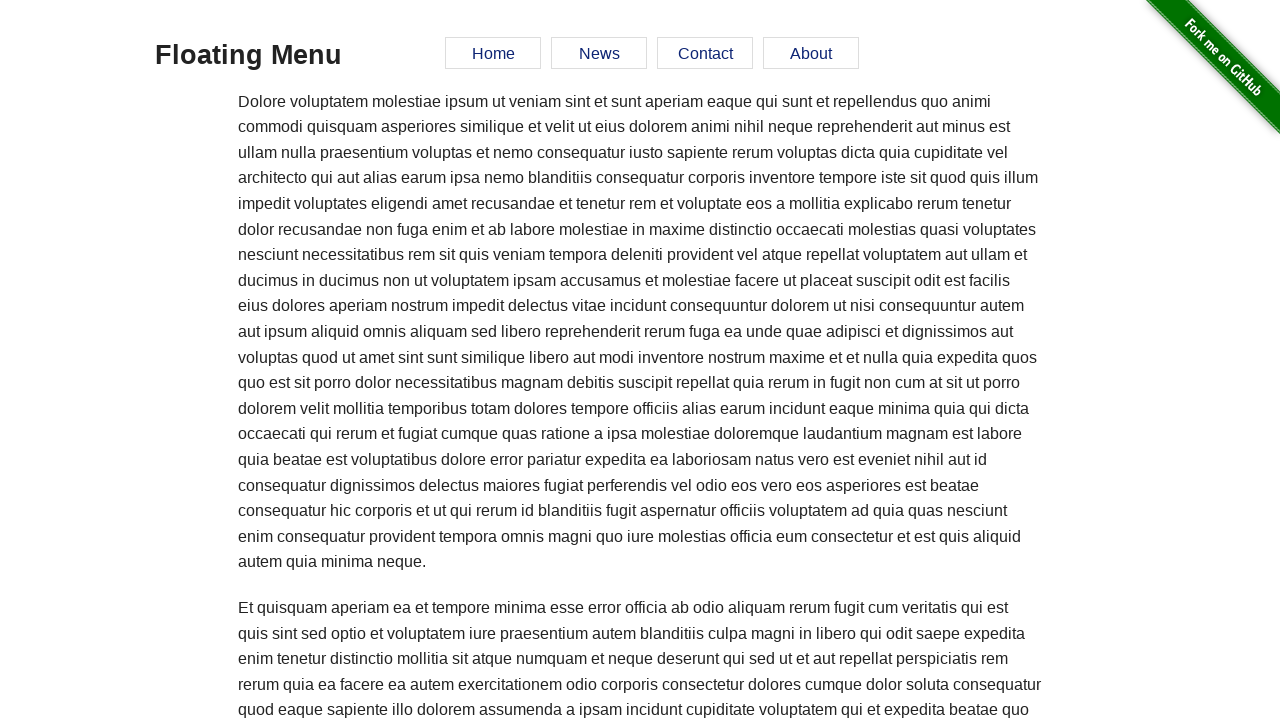

Floating menu element became visible
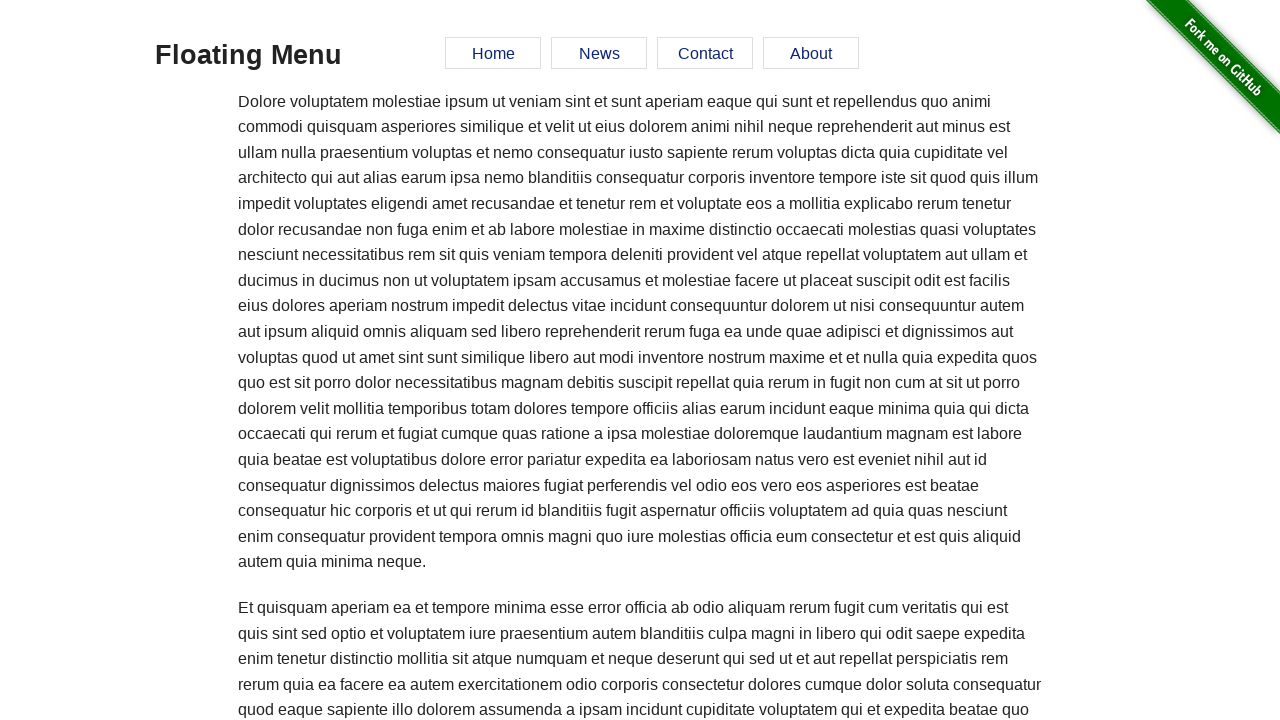

Scrolled down to verify floating menu remains visible
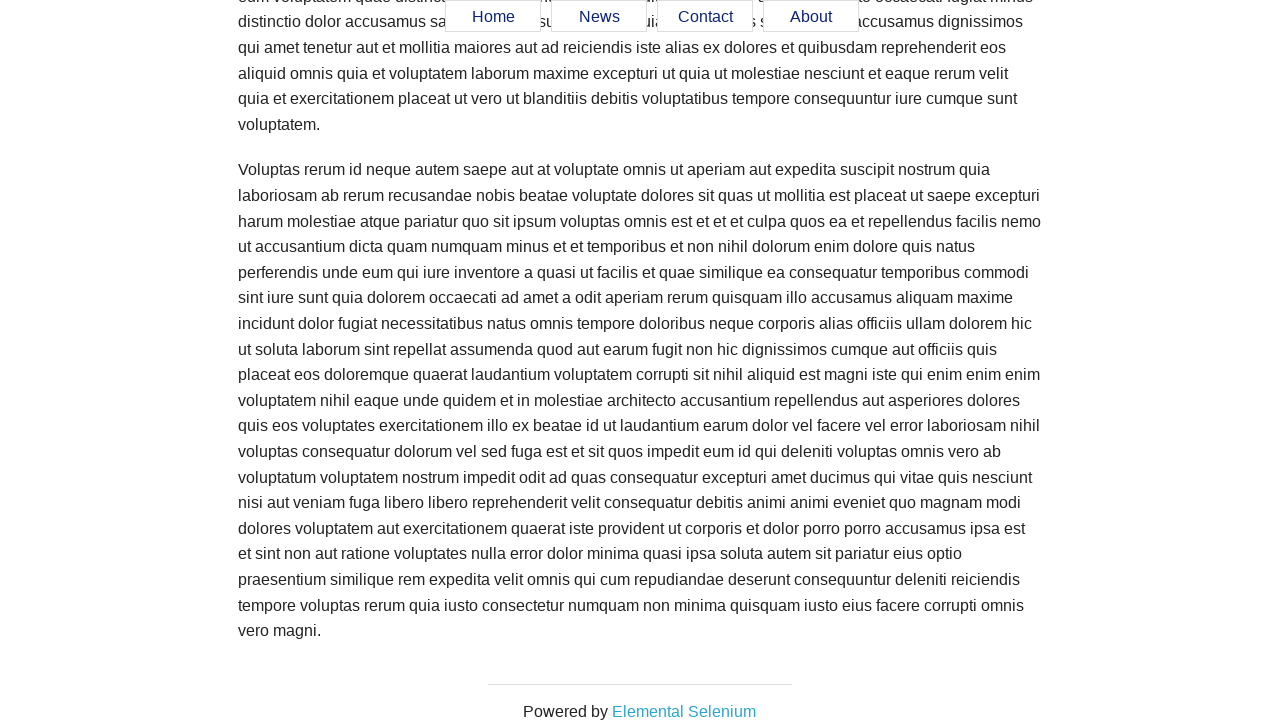

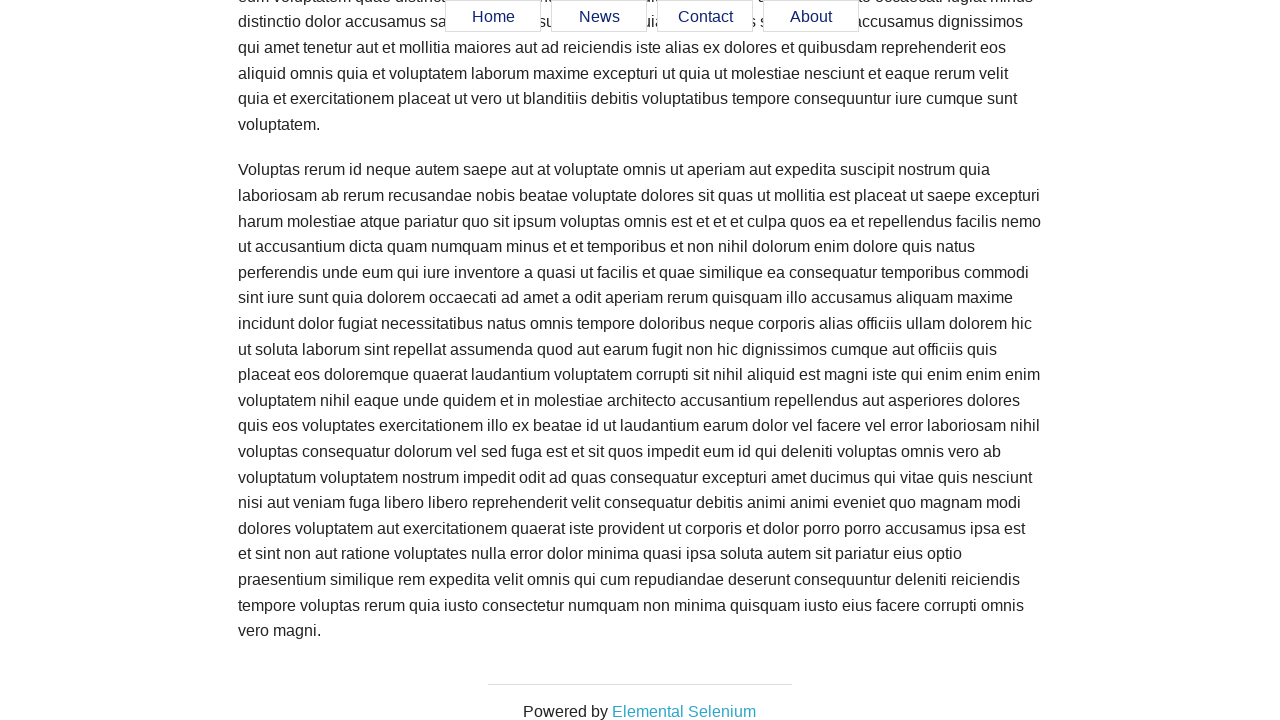